Waits for a price element to display "100", clicks a book button, then solves a mathematical captcha and submits the answer

Starting URL: http://suninjuly.github.io/explicit_wait2.html

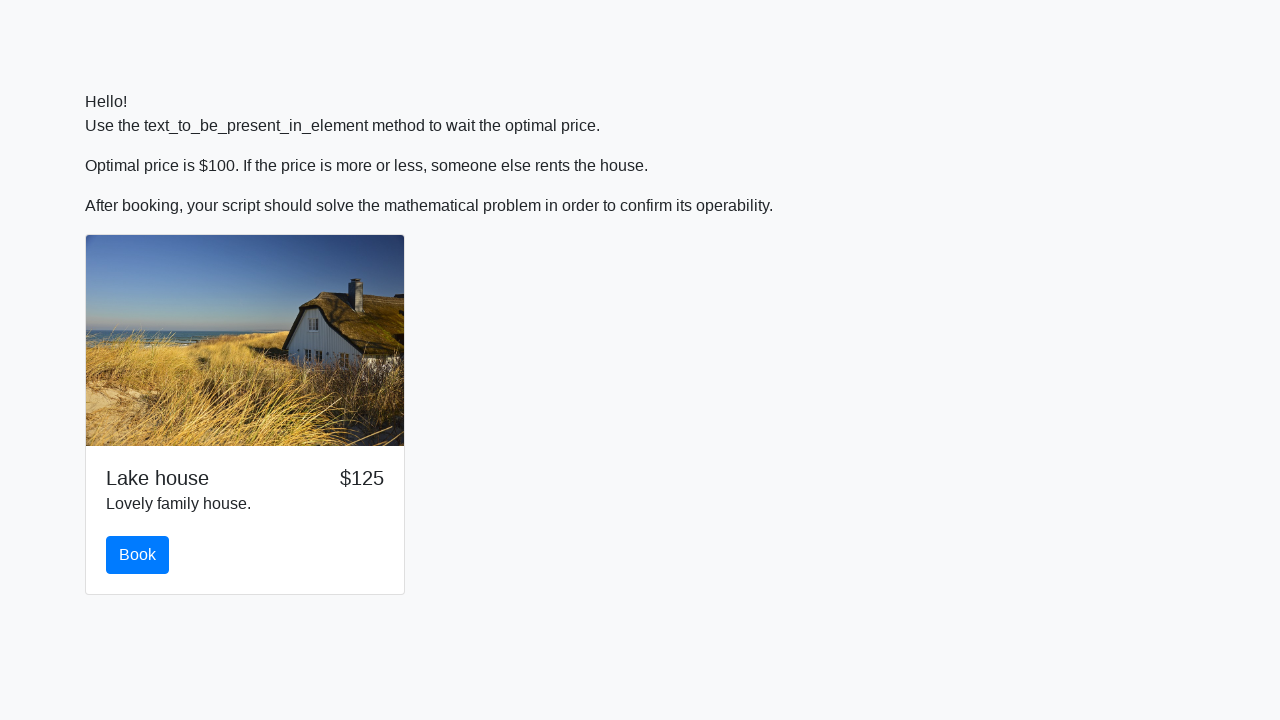

Waited for price element to display '$100'
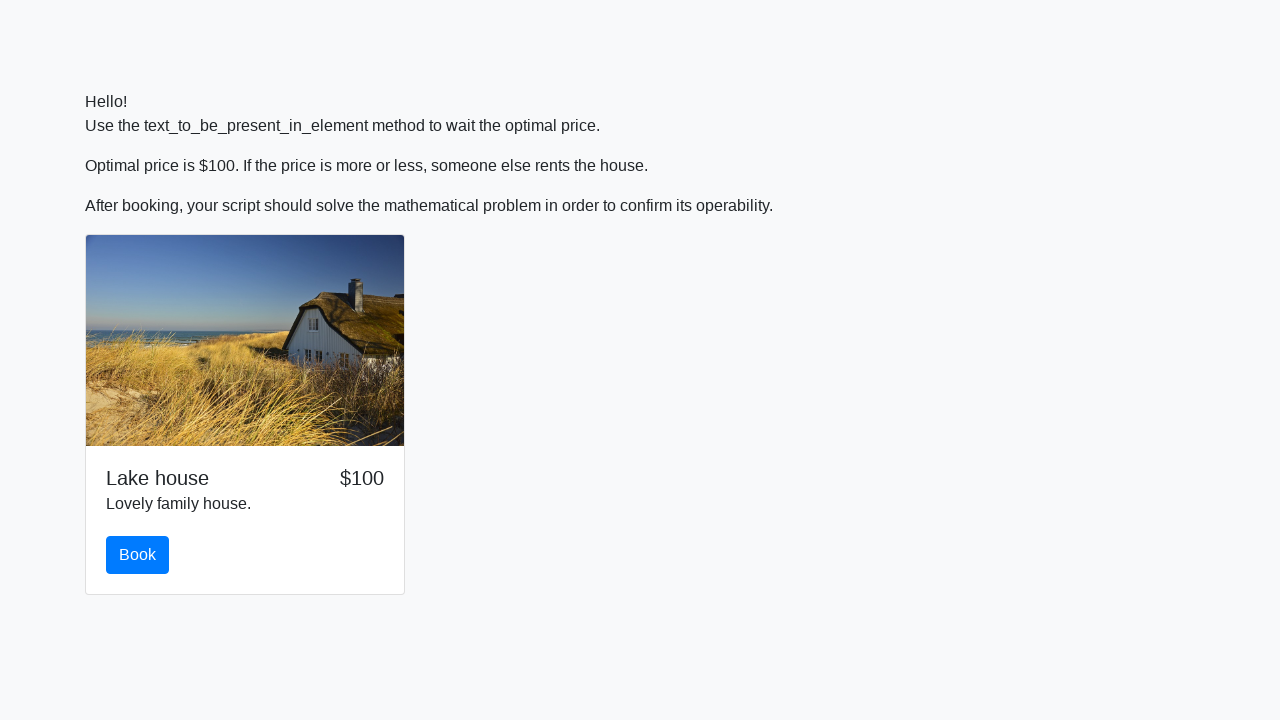

Clicked the book button at (138, 555) on #book
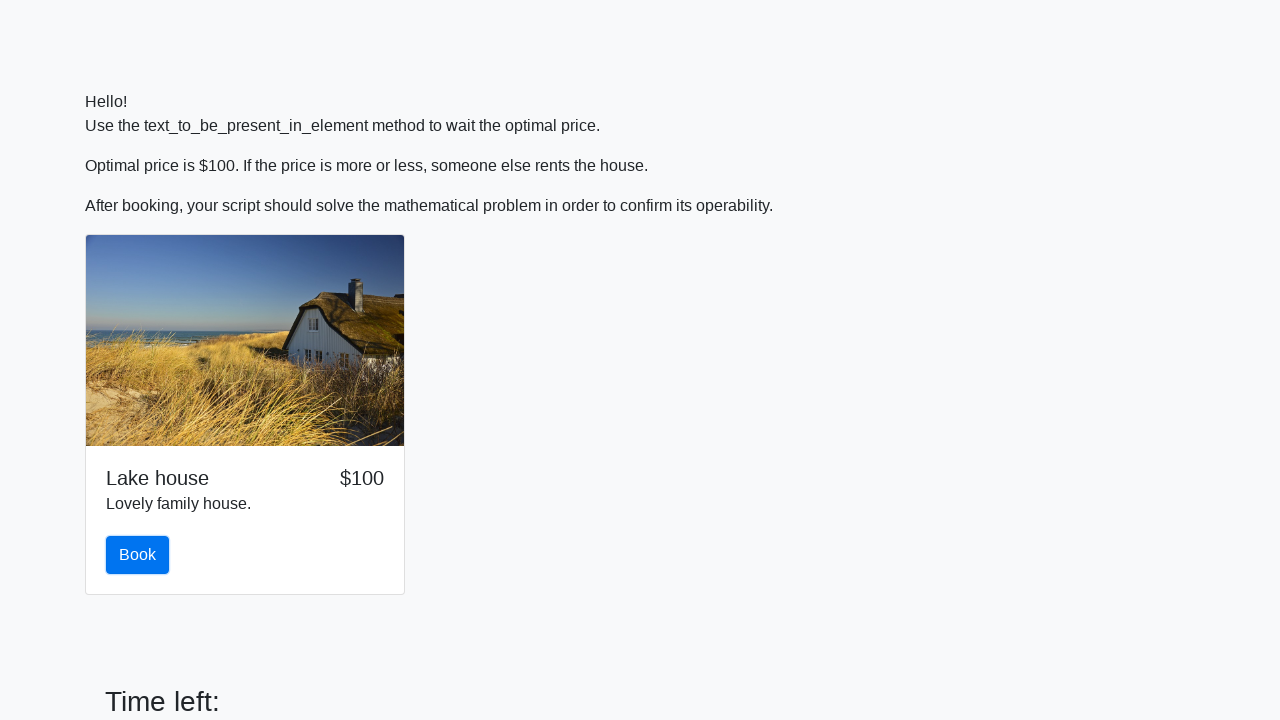

Retrieved value from input_value element: 705
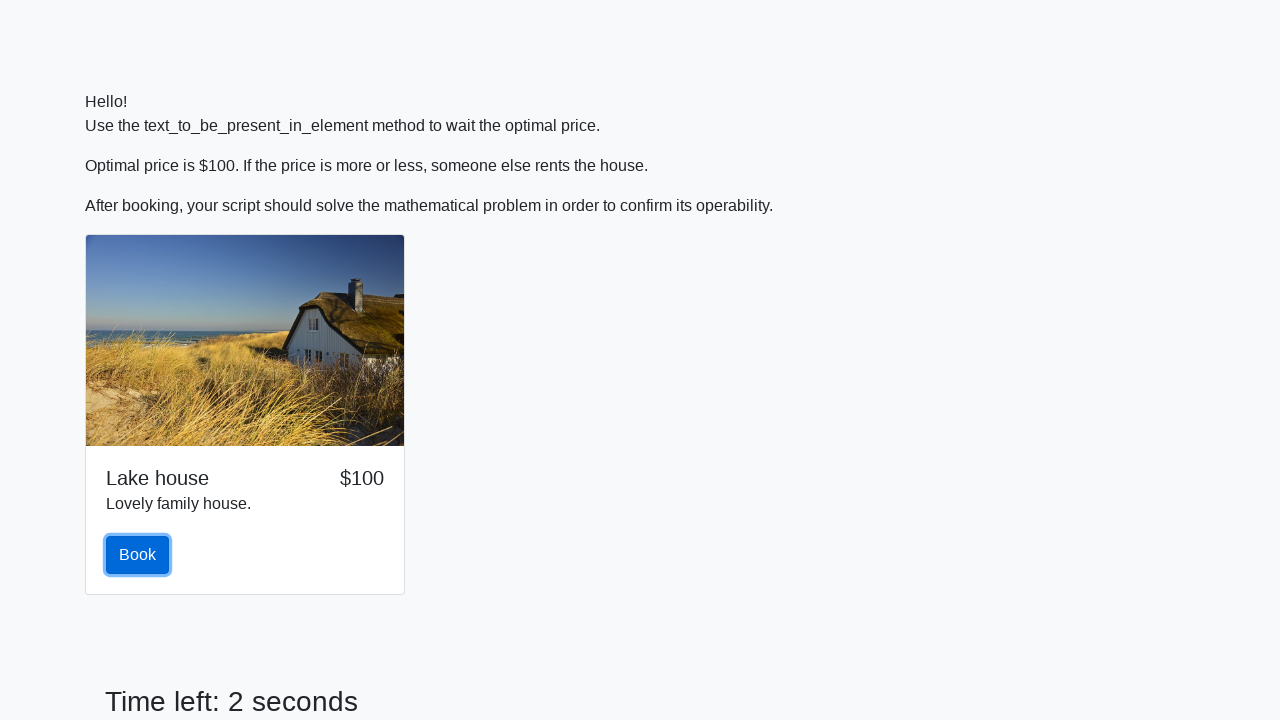

Calculated mathematical captcha answer: 2.4429813119611556
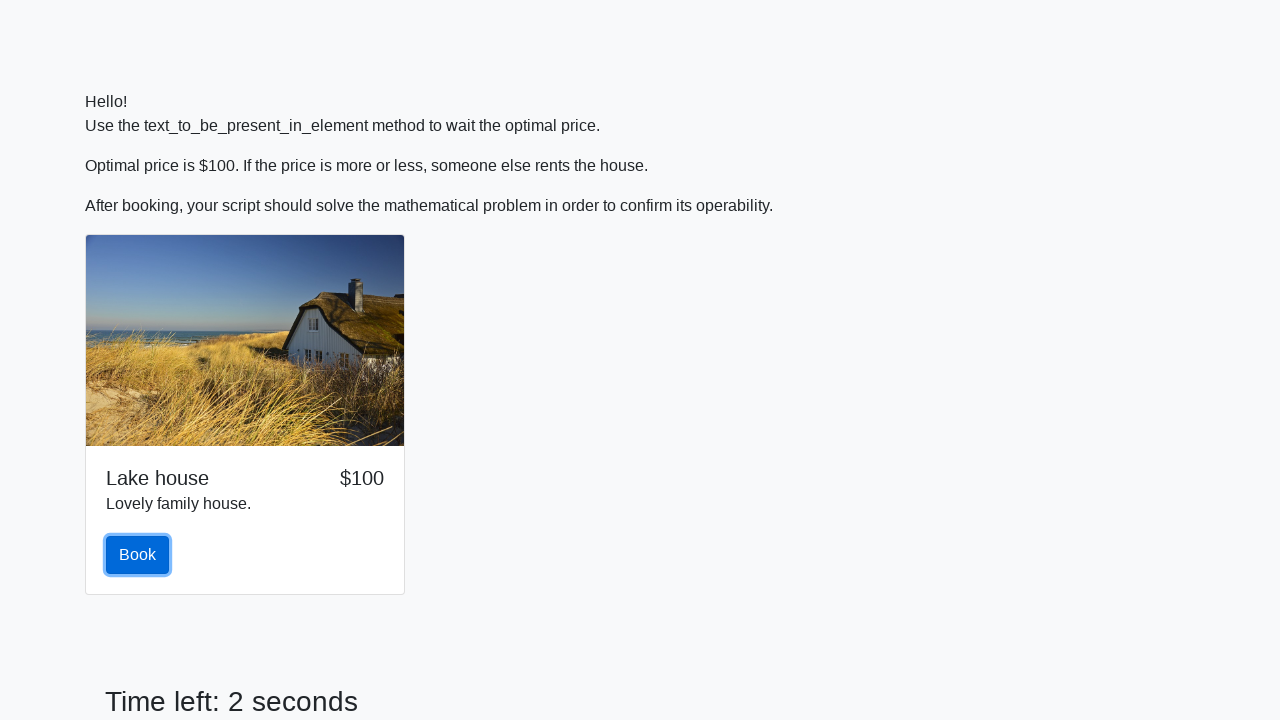

Filled answer field with calculated value: 2.4429813119611556 on #answer
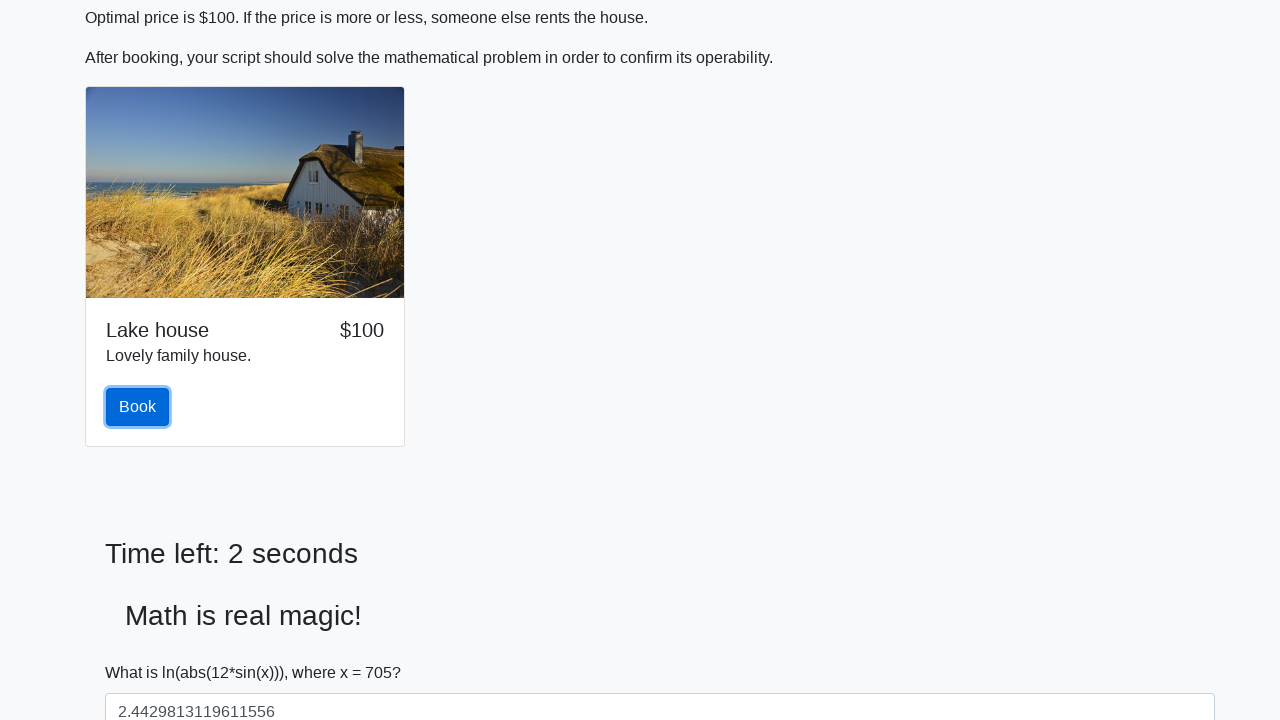

Scrolled solve button into view
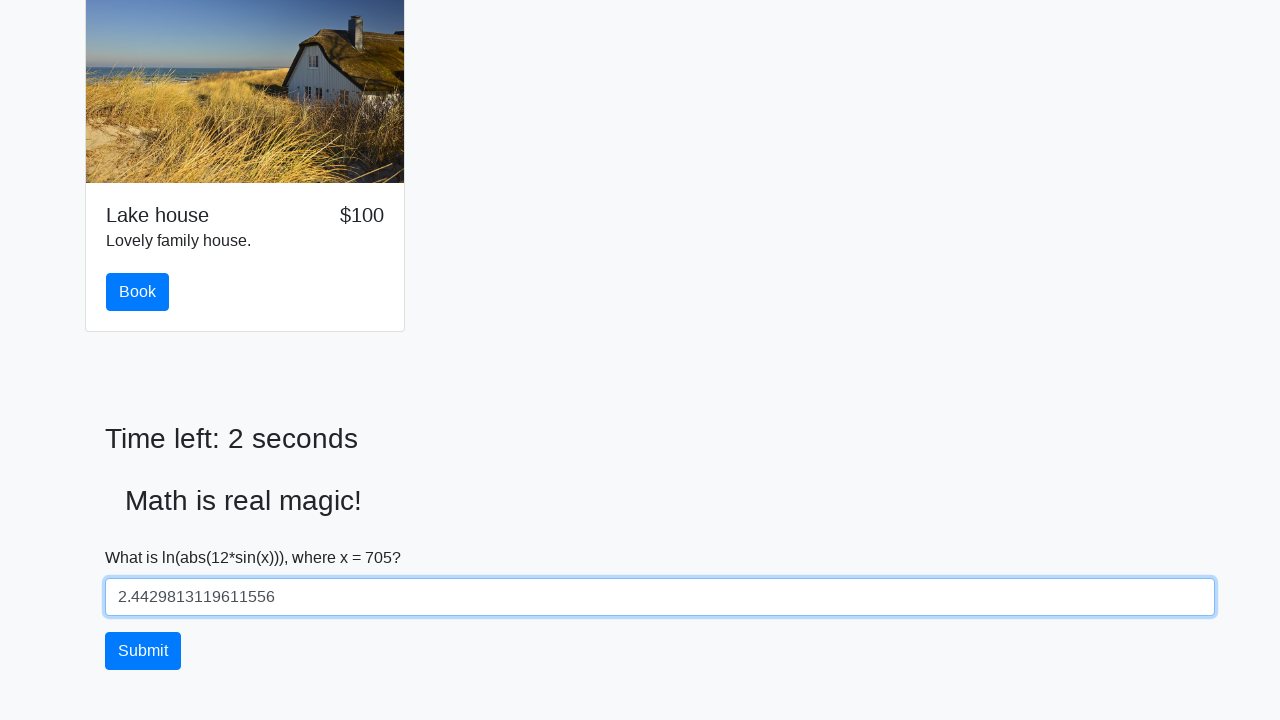

Clicked the solve button to submit captcha answer at (143, 651) on #solve
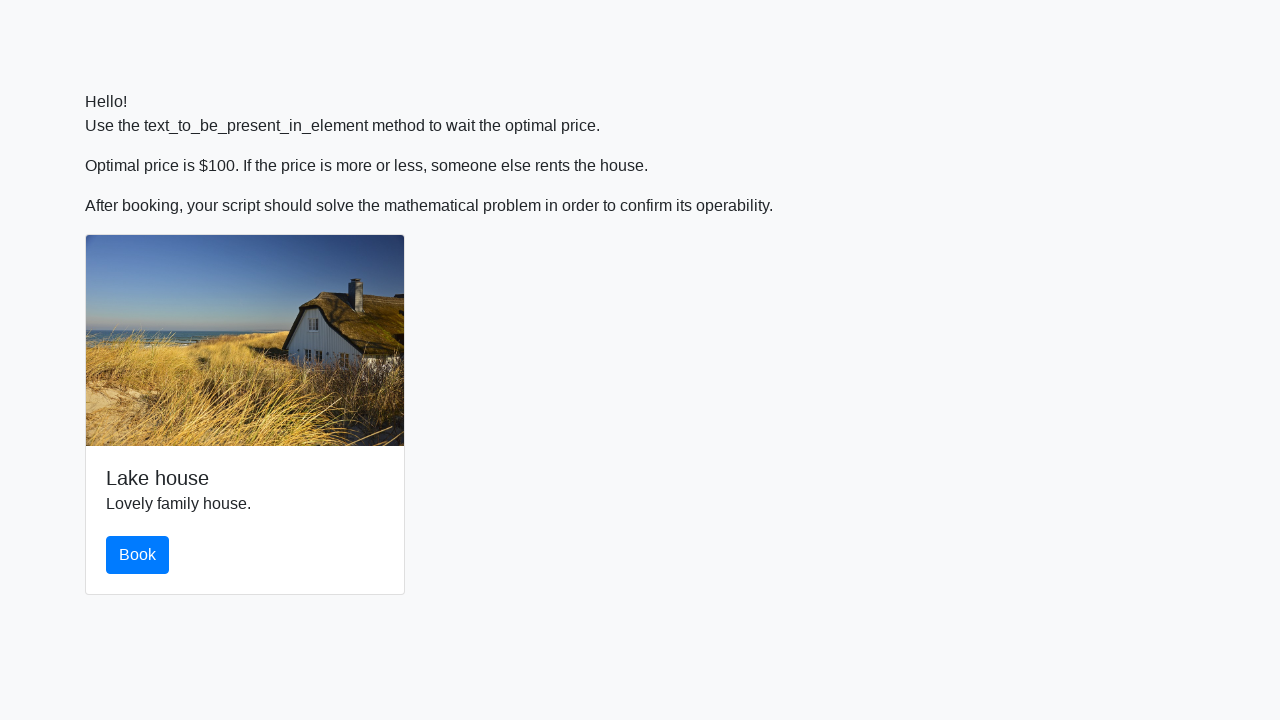

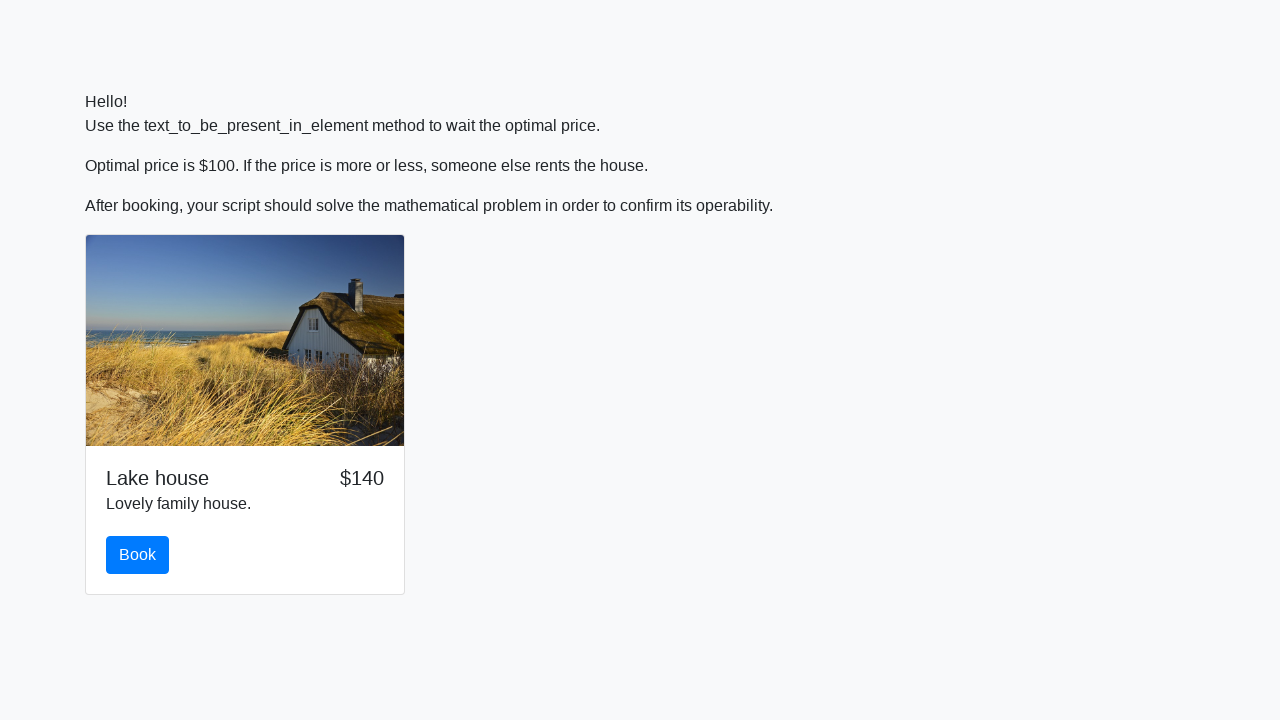